Tests jQuery Mobile range slider functionality by dragging both minimum and maximum slider handles to new positions

Starting URL: https://demos.jquerymobile.com/1.4.2/rangeslider/

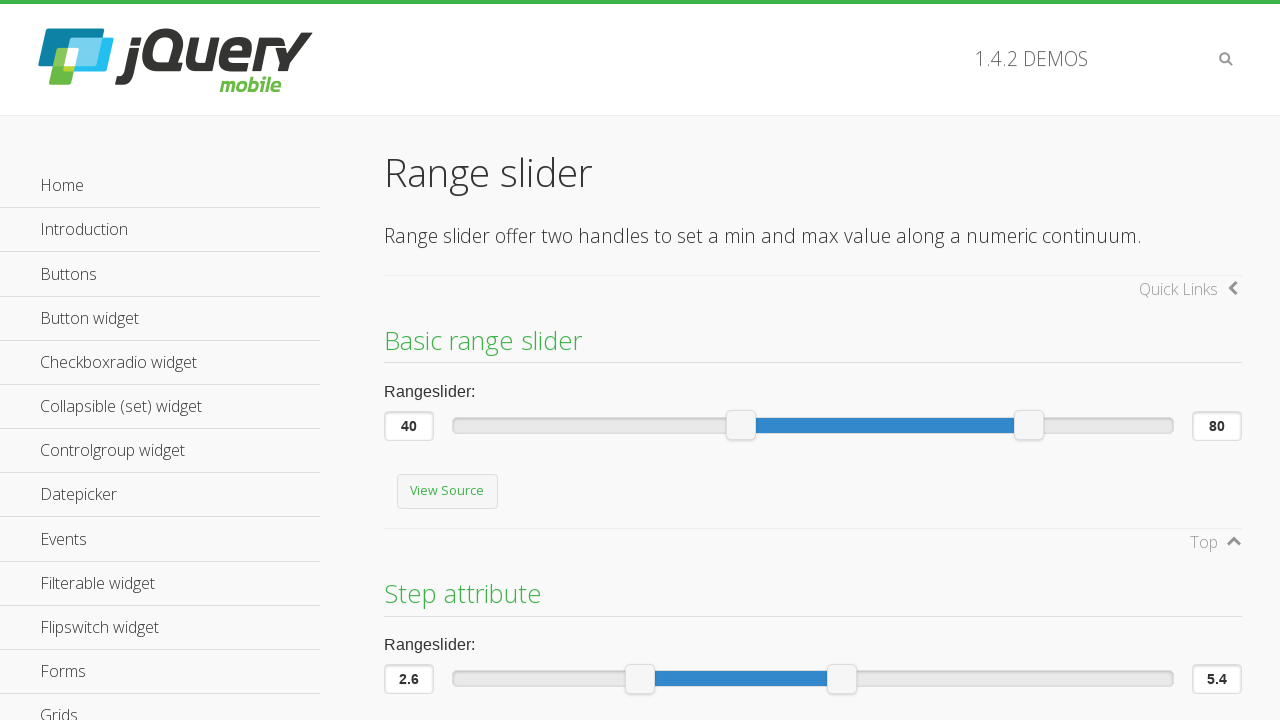

Located minimum slider handle
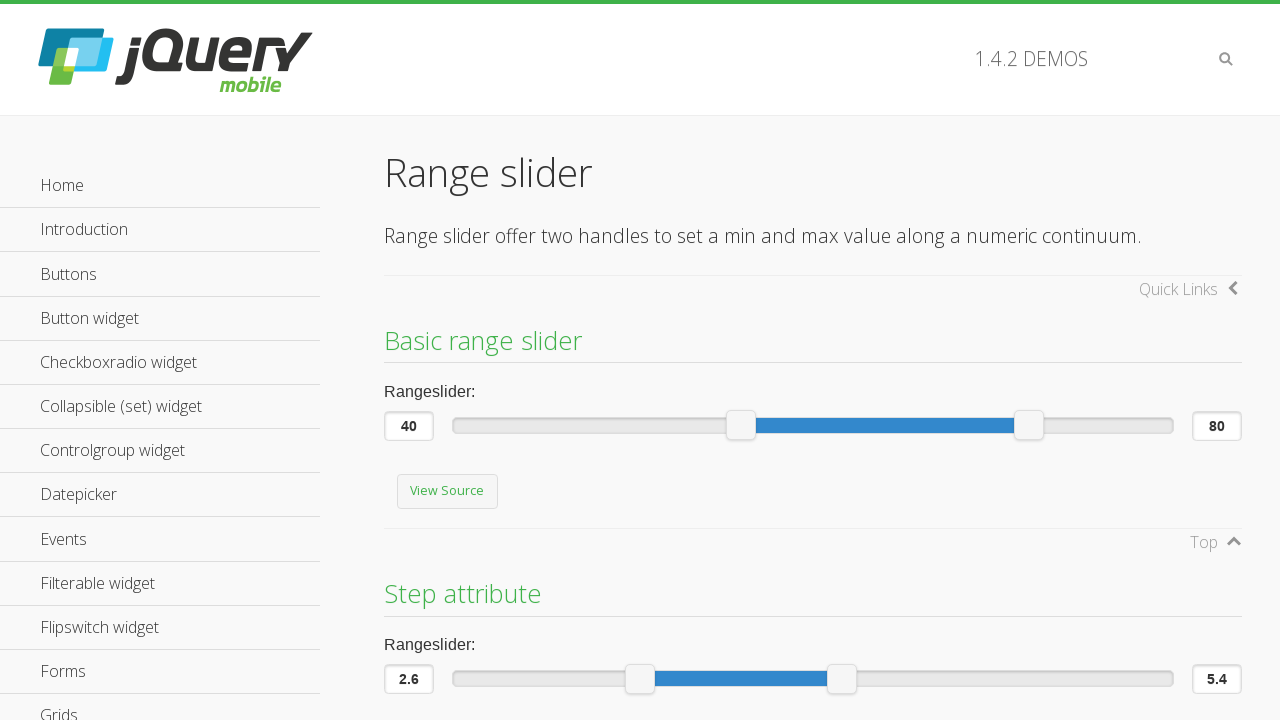

Located maximum slider handle
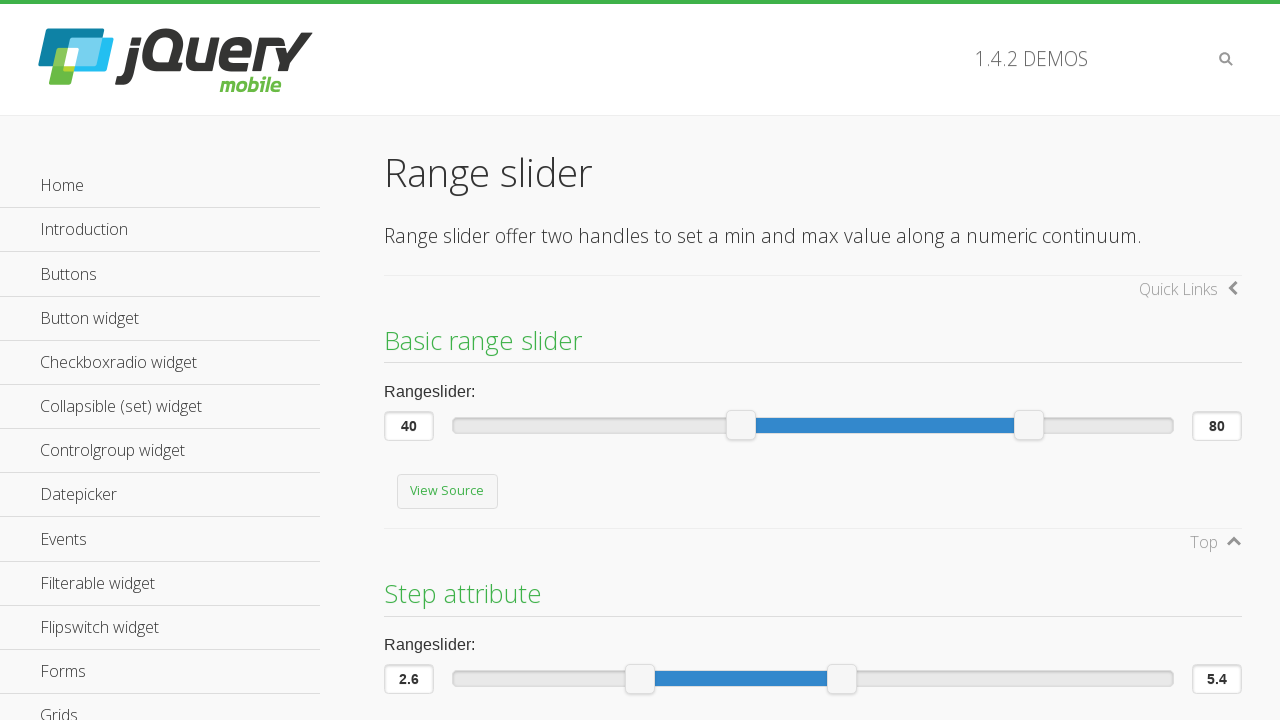

Retrieved bounding box for minimum slider
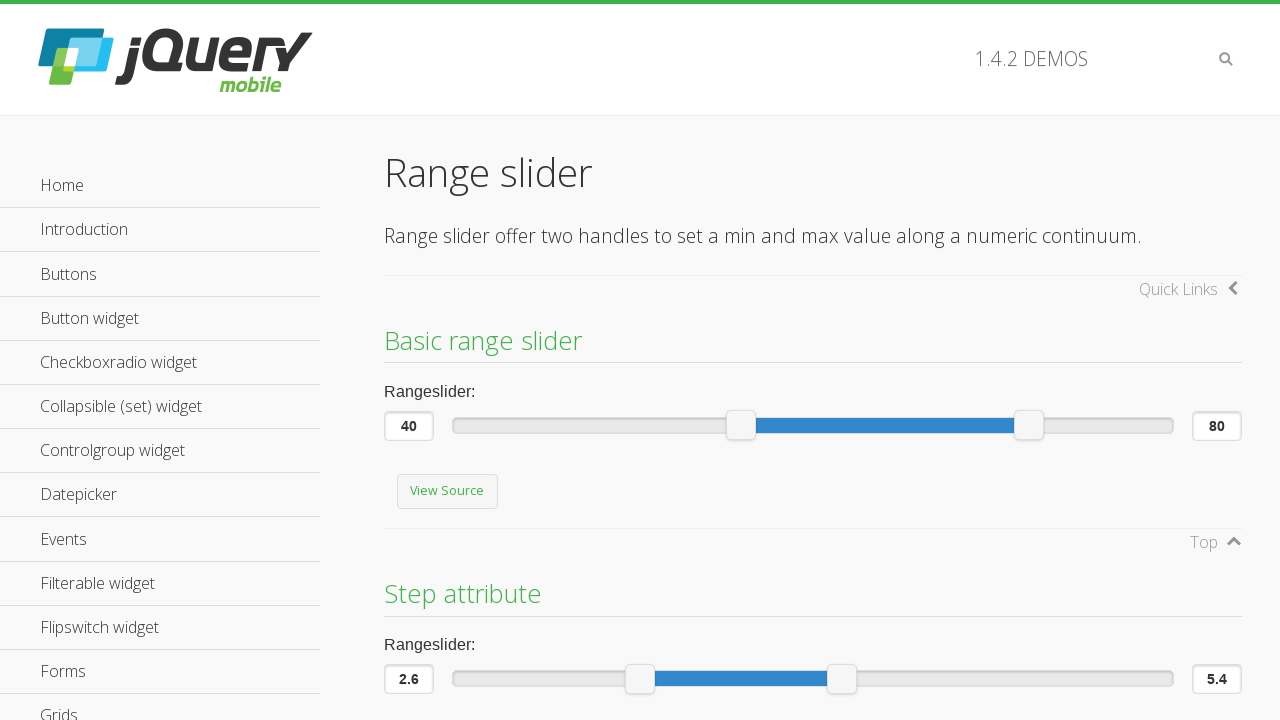

Retrieved bounding box for maximum slider
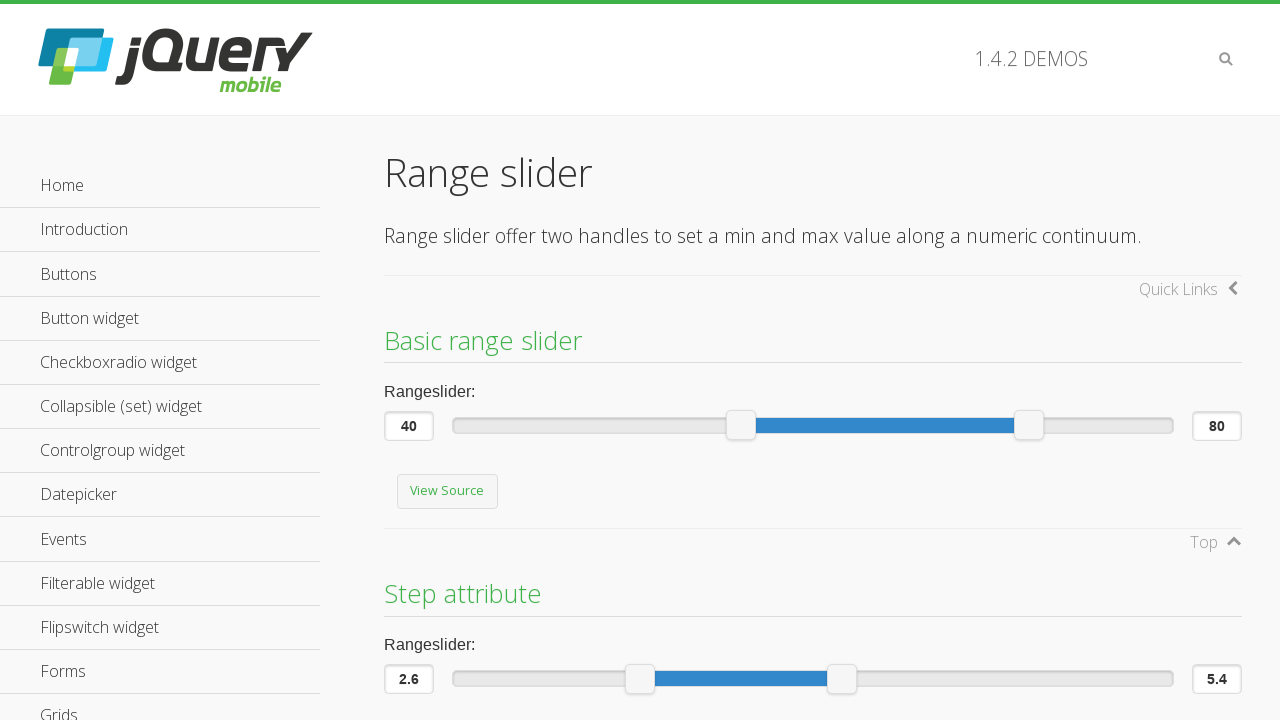

Moved mouse to minimum slider handle center at (741, 425)
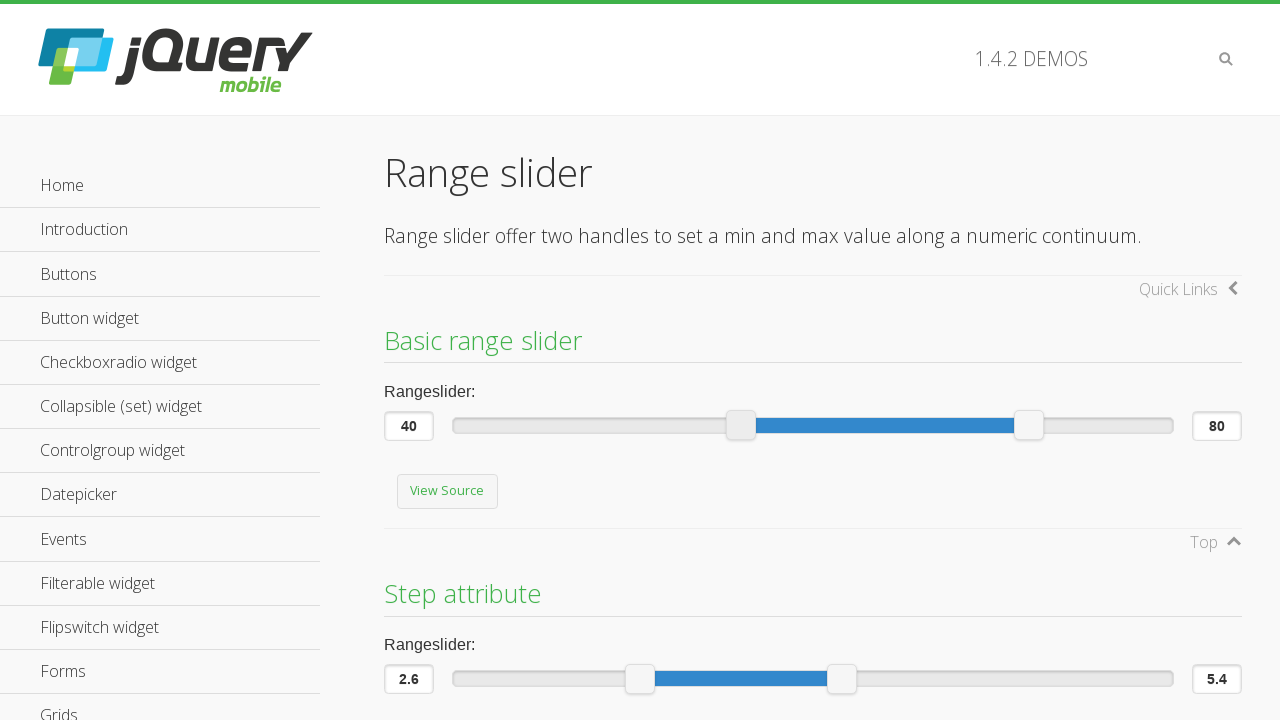

Pressed mouse button on minimum slider at (741, 425)
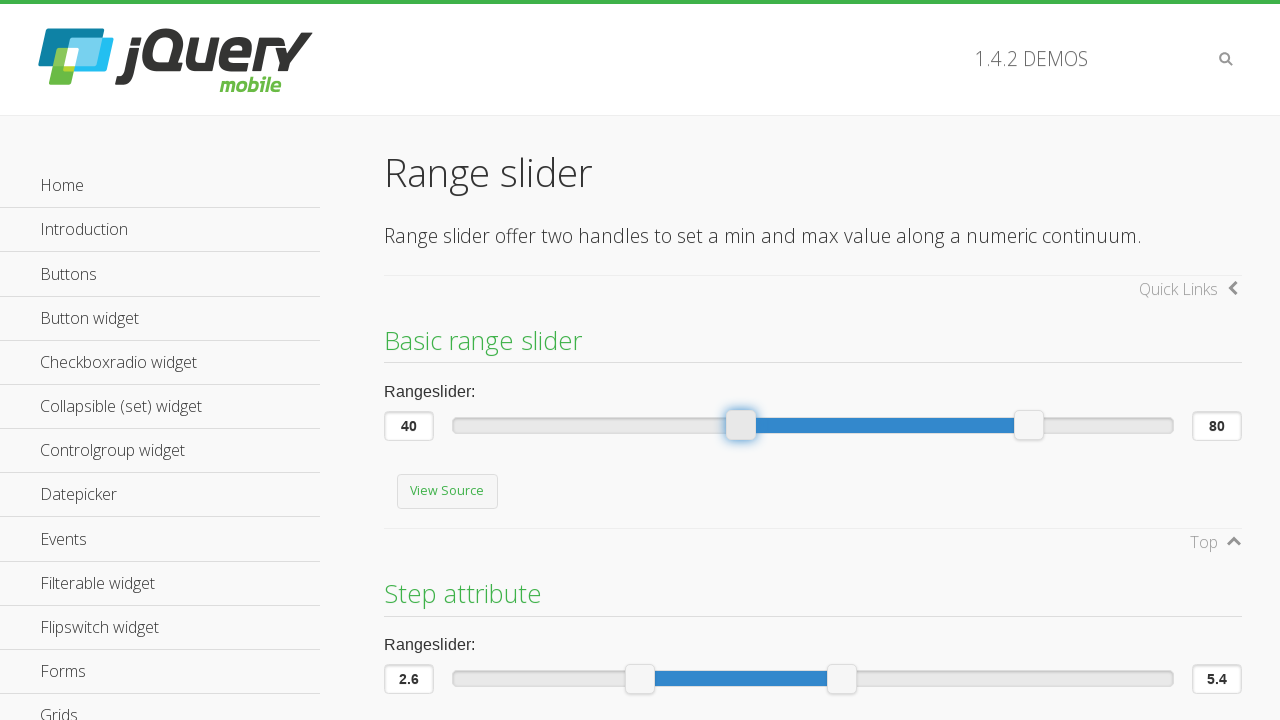

Dragged minimum slider 200 pixels to the right at (941, 425)
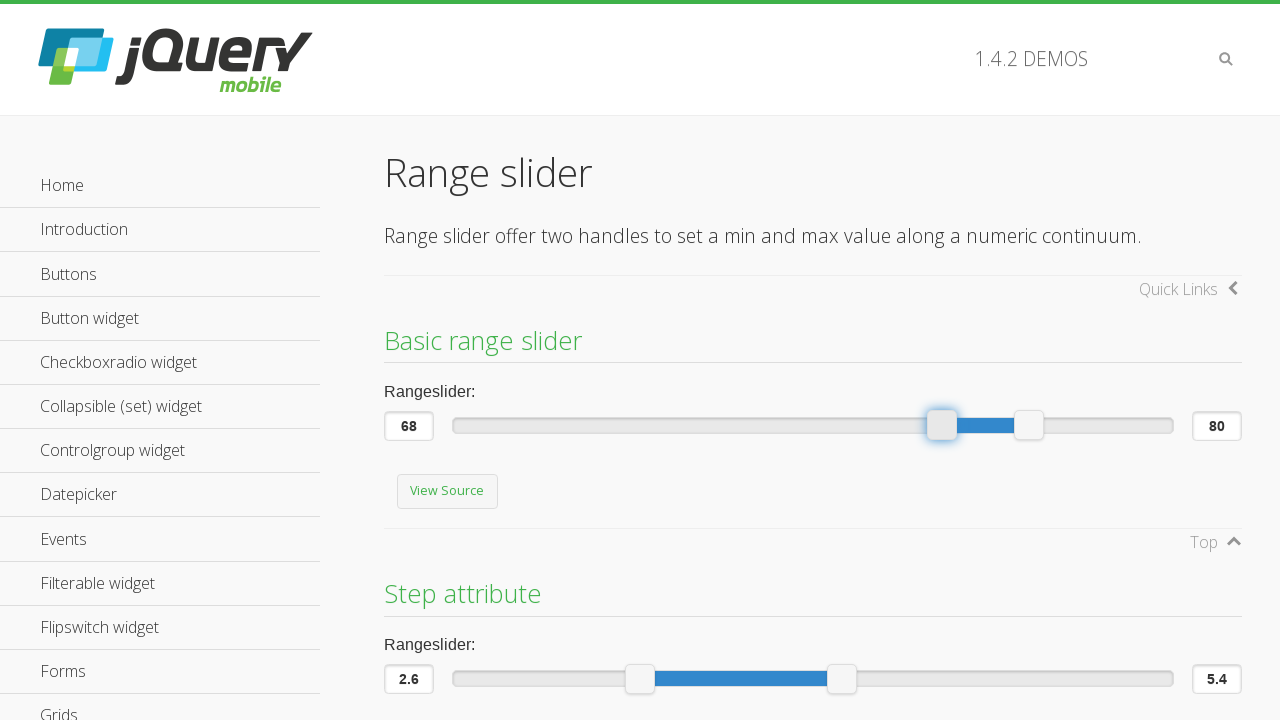

Released mouse button on minimum slider at (941, 425)
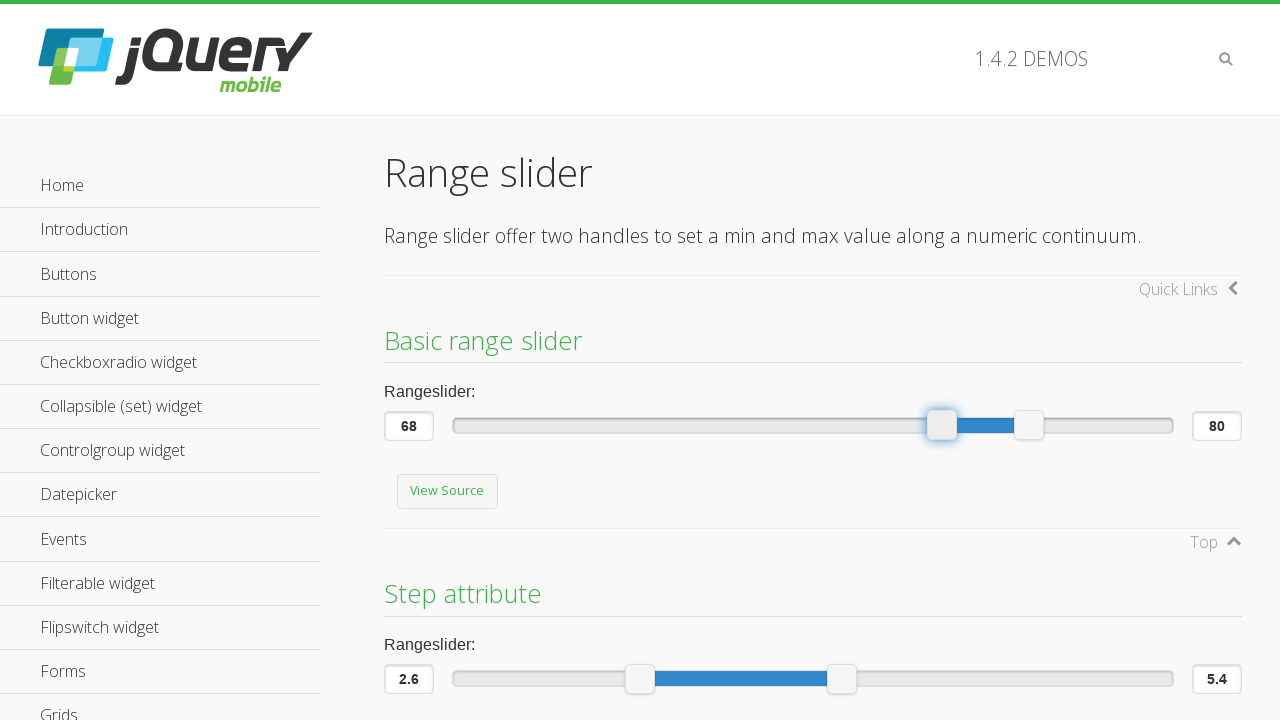

Moved mouse to maximum slider handle center at (1029, 425)
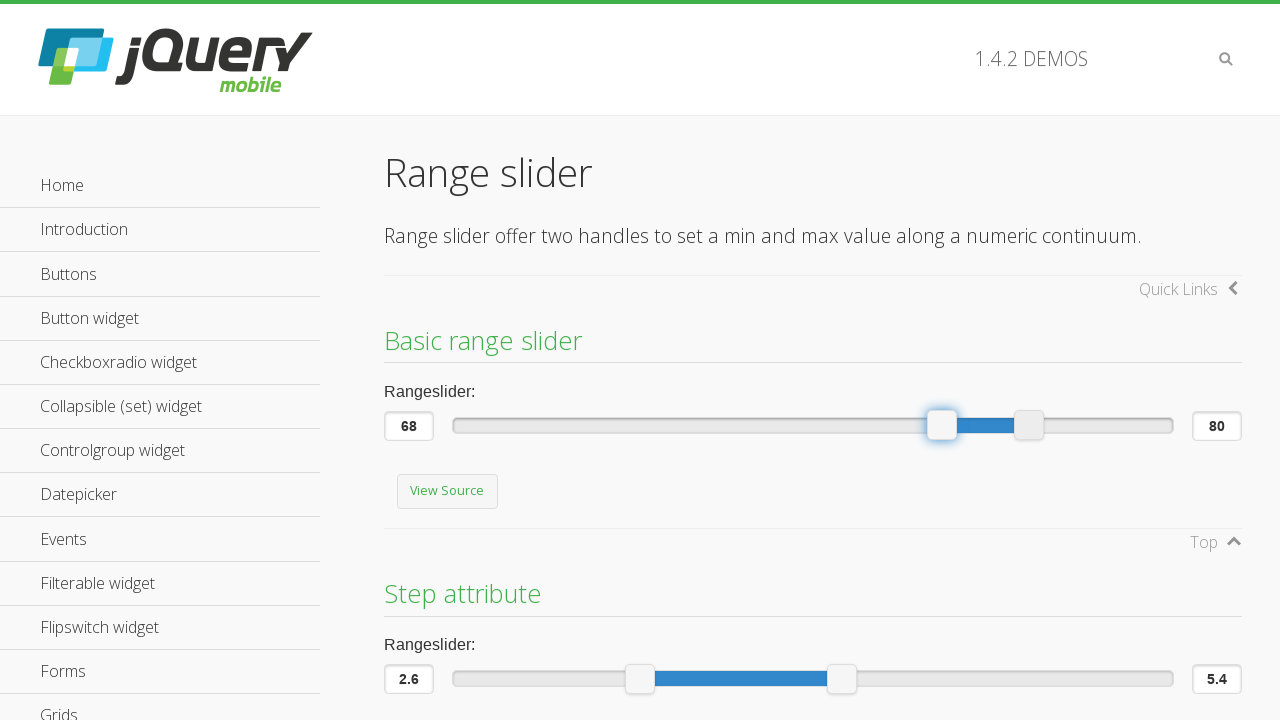

Pressed mouse button on maximum slider at (1029, 425)
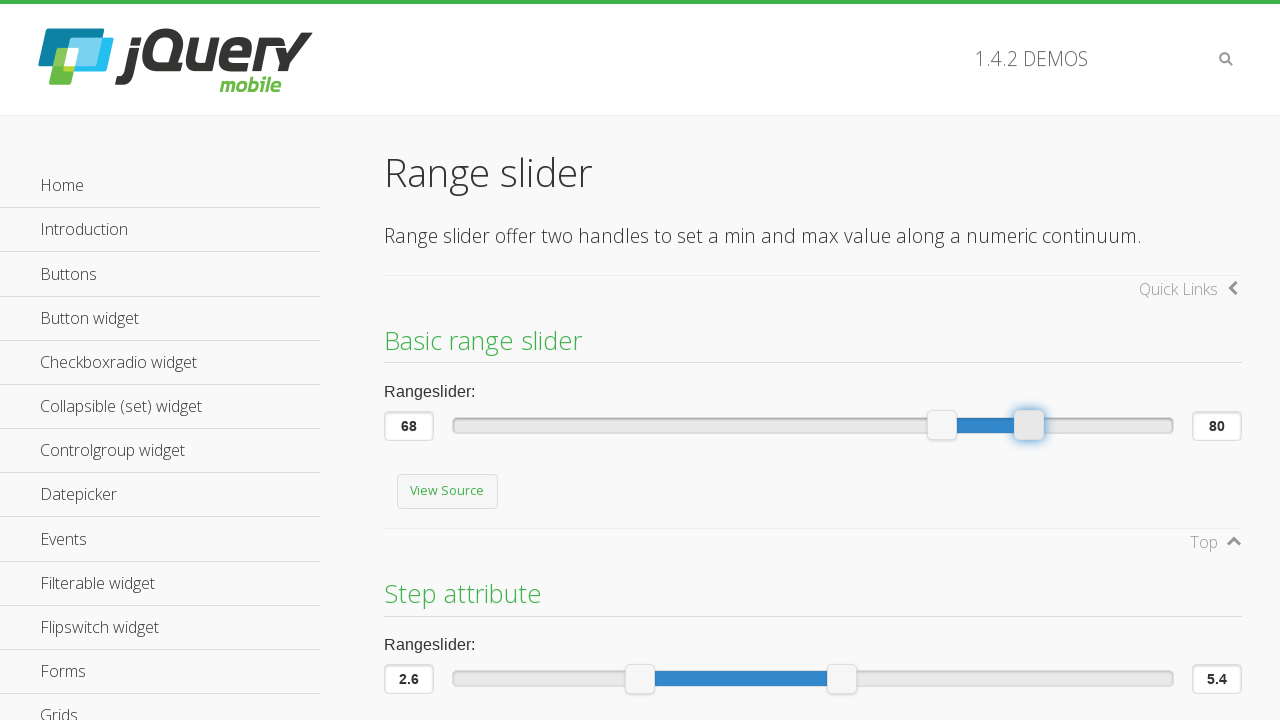

Dragged maximum slider 100 pixels to the left at (929, 425)
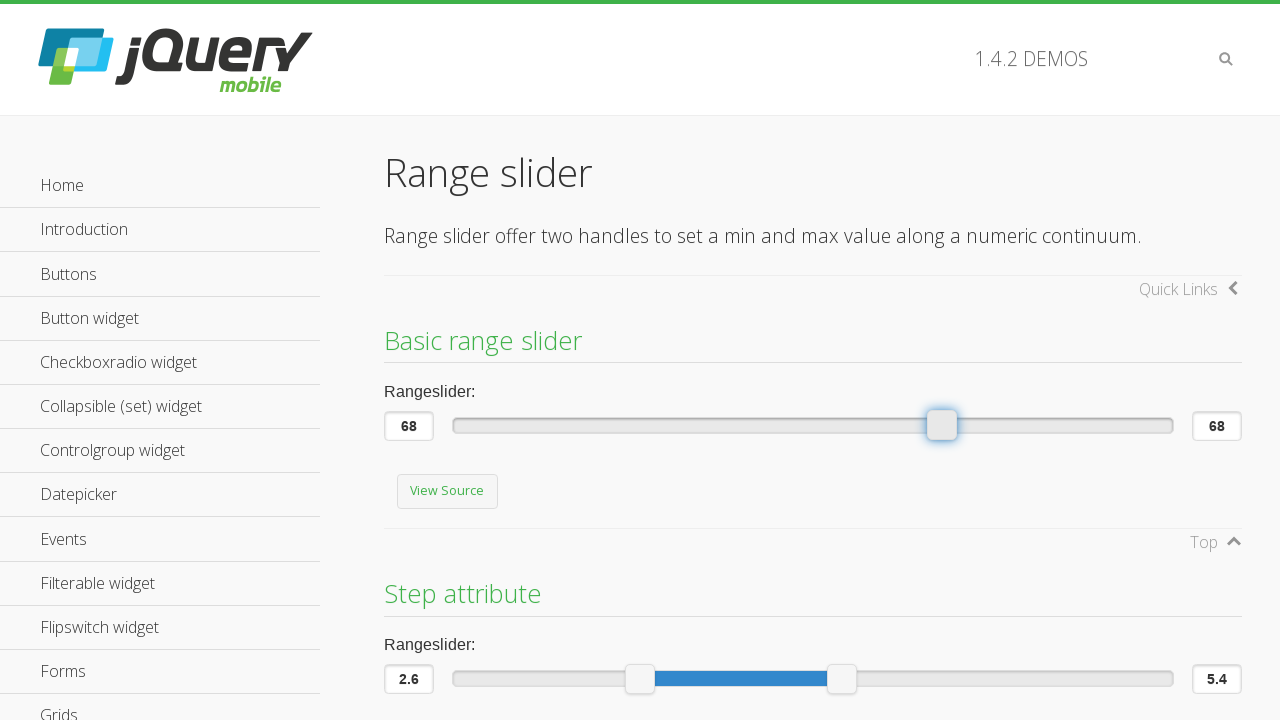

Released mouse button on maximum slider at (929, 425)
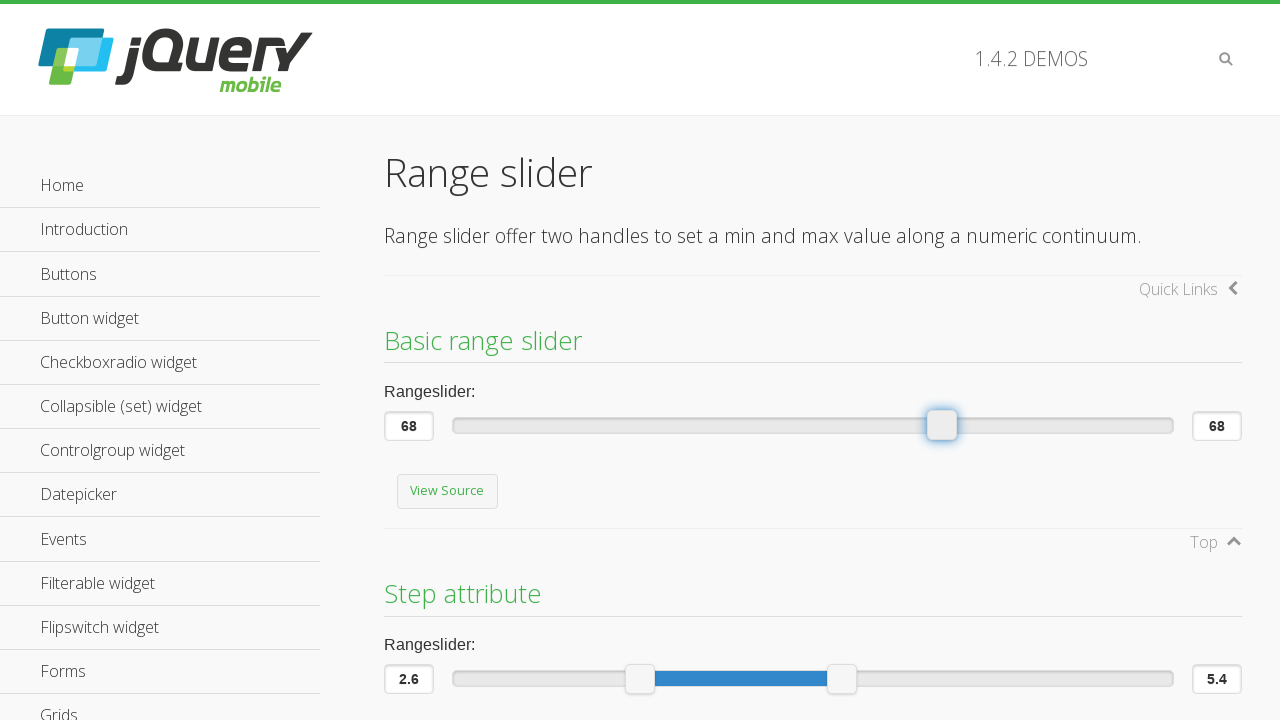

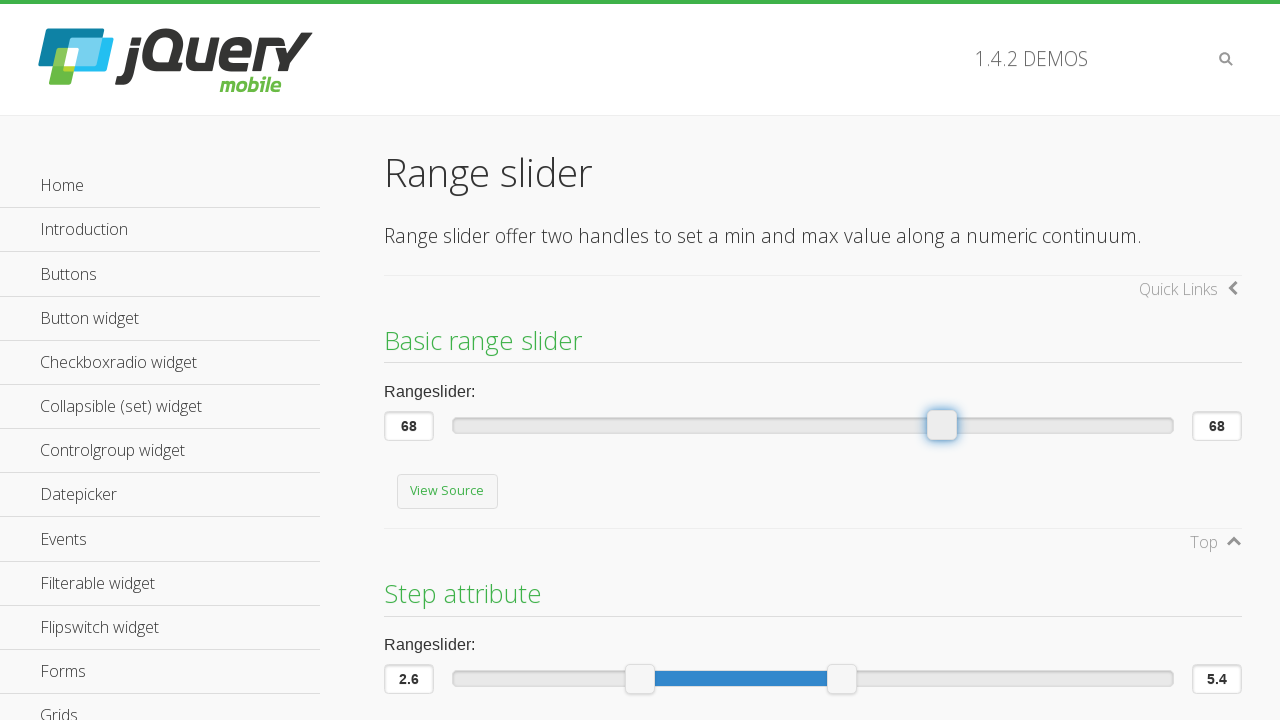